Tests autocomplete functionality by typing a partial country name and using keyboard navigation to select "United Kingdom" from the dropdown suggestions.

Starting URL: http://qaclickacademy.com/practice.php

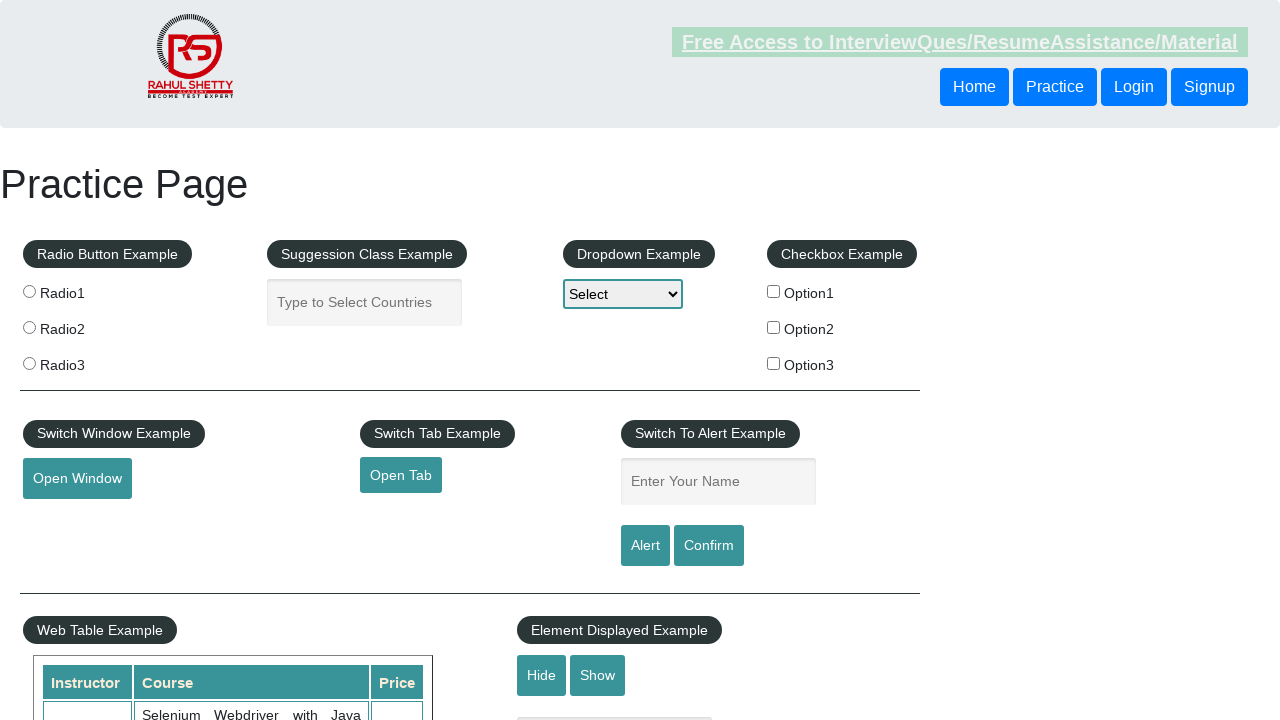

Navigated to QA Click Academy practice page
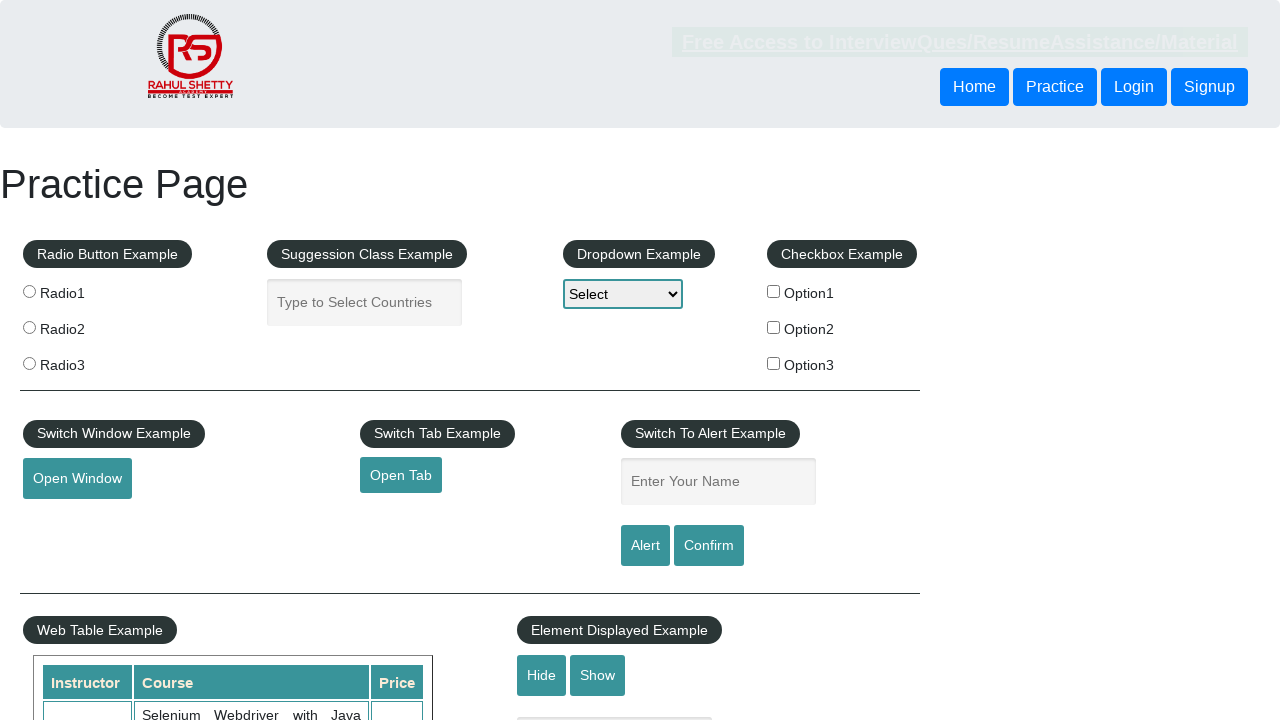

Filled autocomplete field with 'Unit' on input#autocomplete
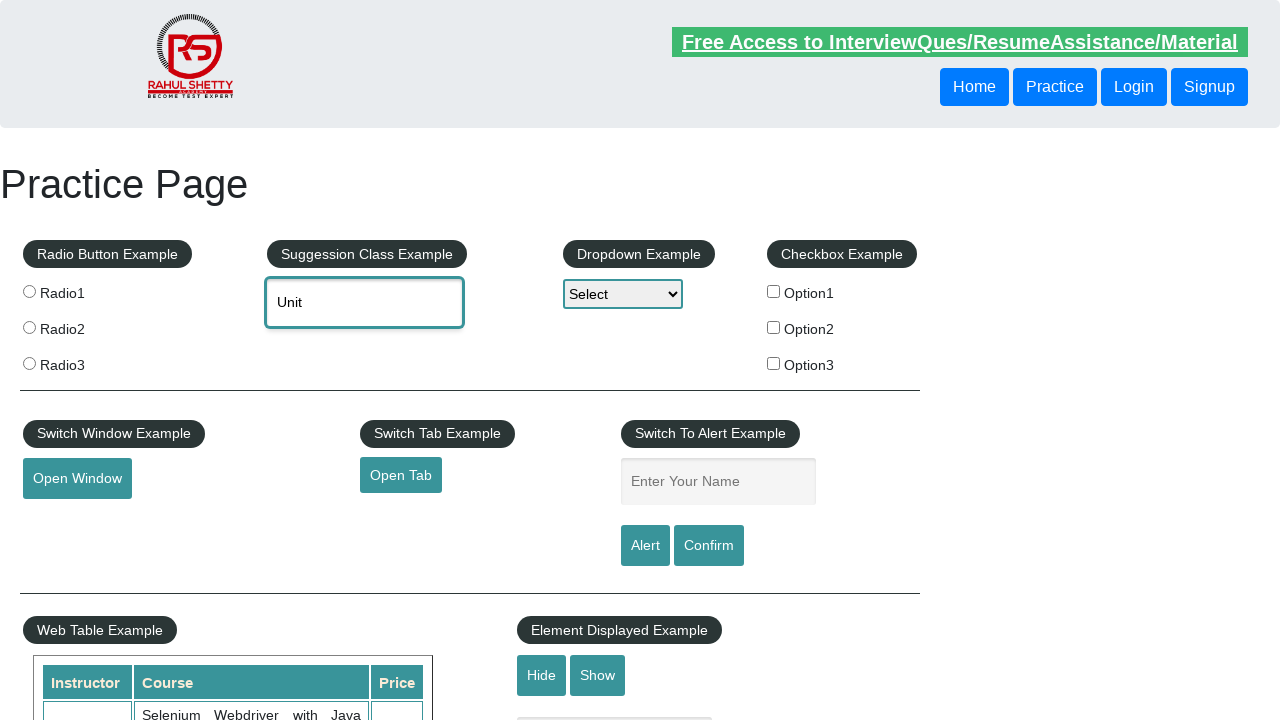

Waited for autocomplete suggestions to appear
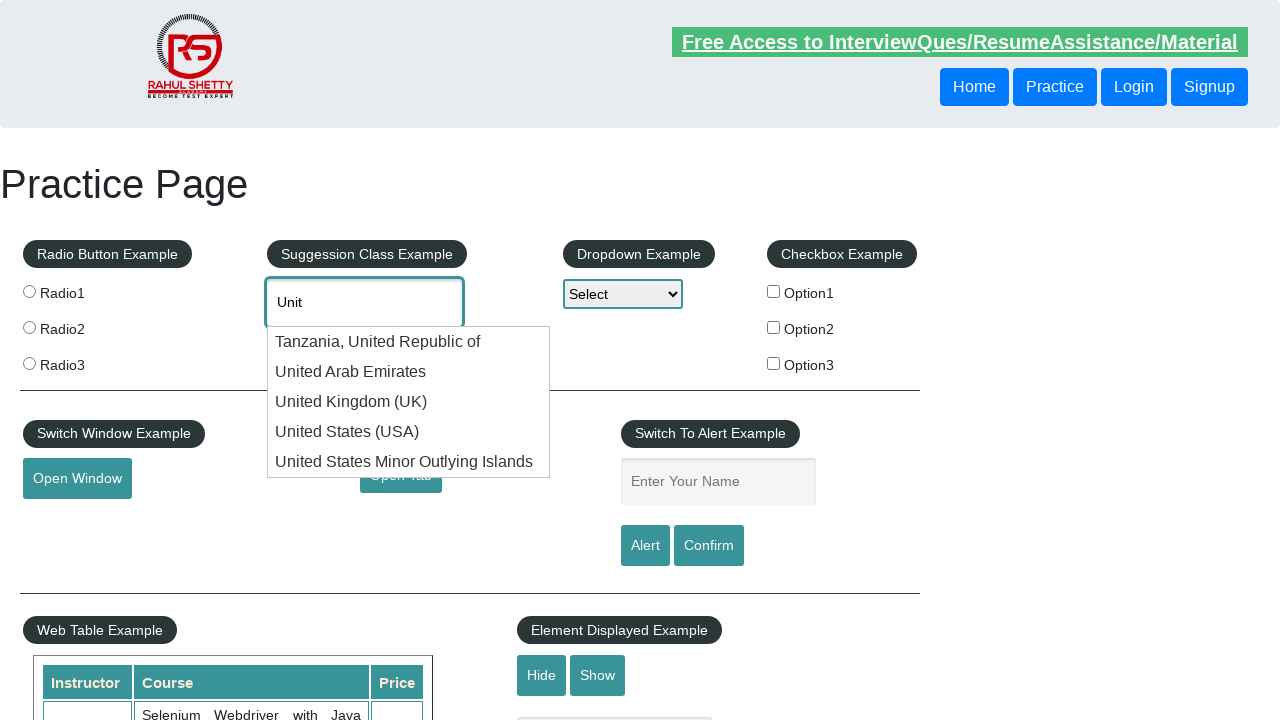

Retrieved current autocomplete value: 'Unit'
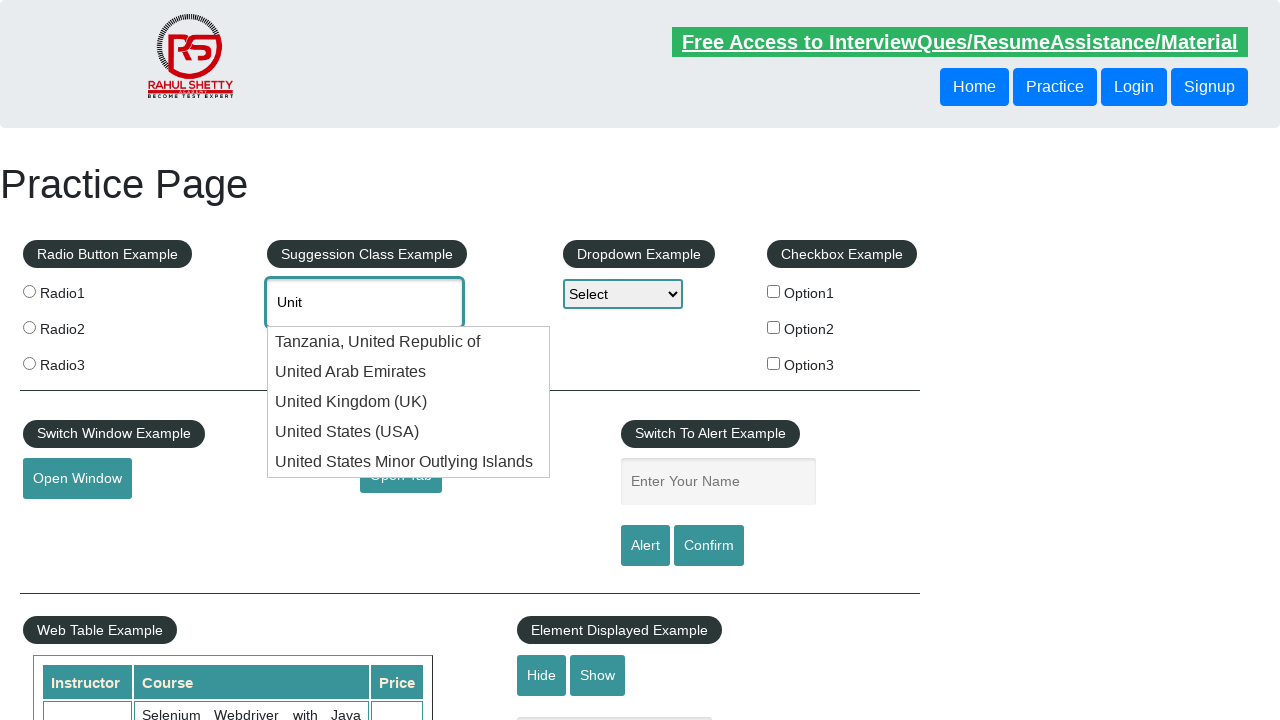

Pressed ArrowDown to navigate to next suggestion on input#autocomplete
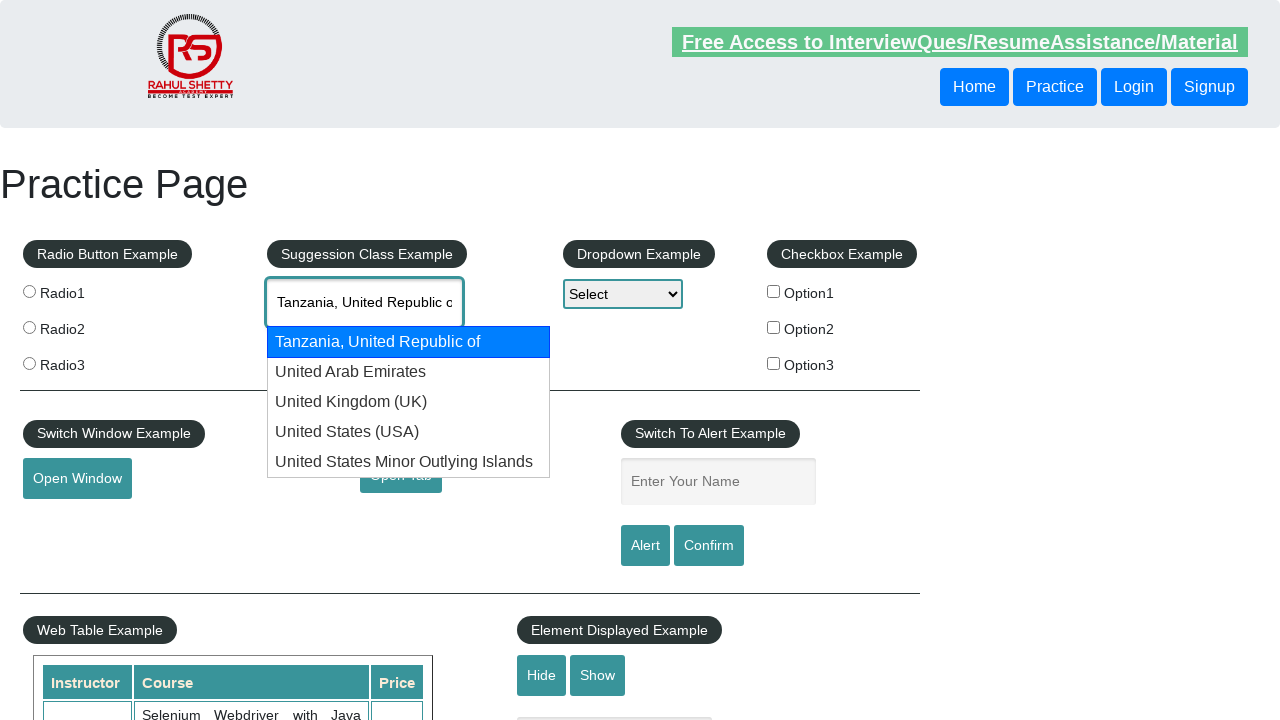

Waited for suggestion to load
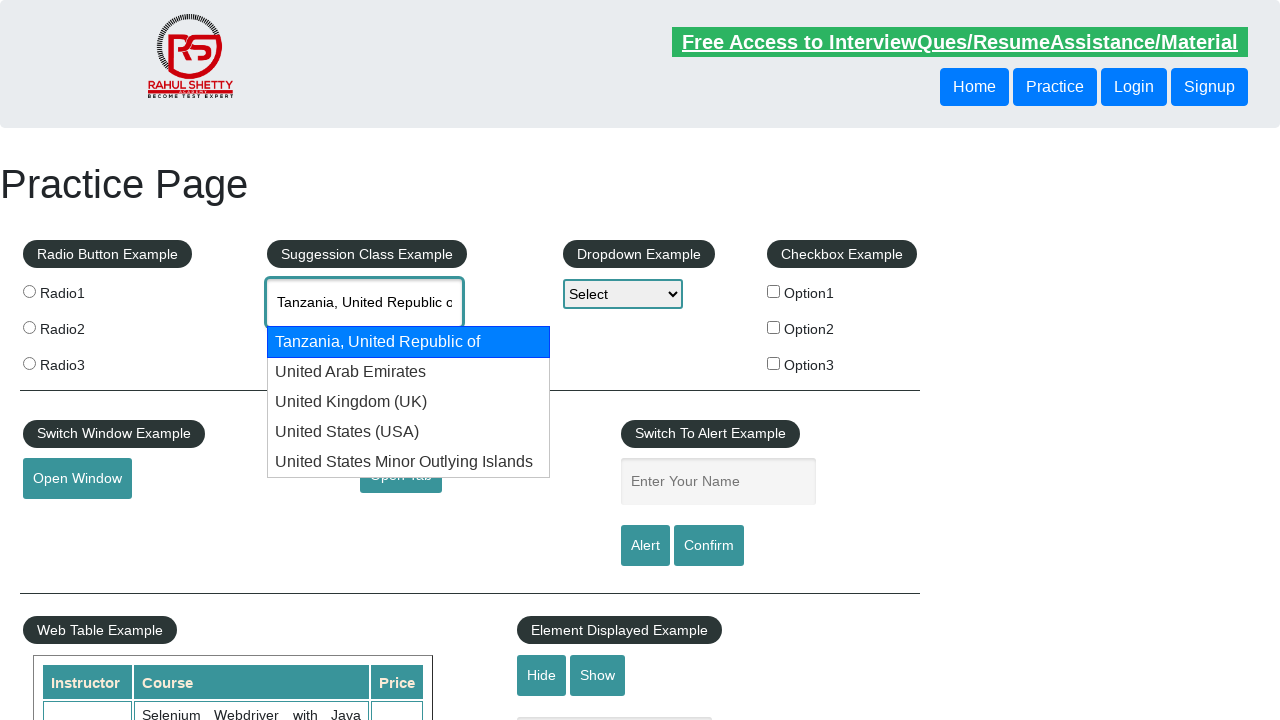

Retrieved current autocomplete value: 'Tanzania, United Republic of'
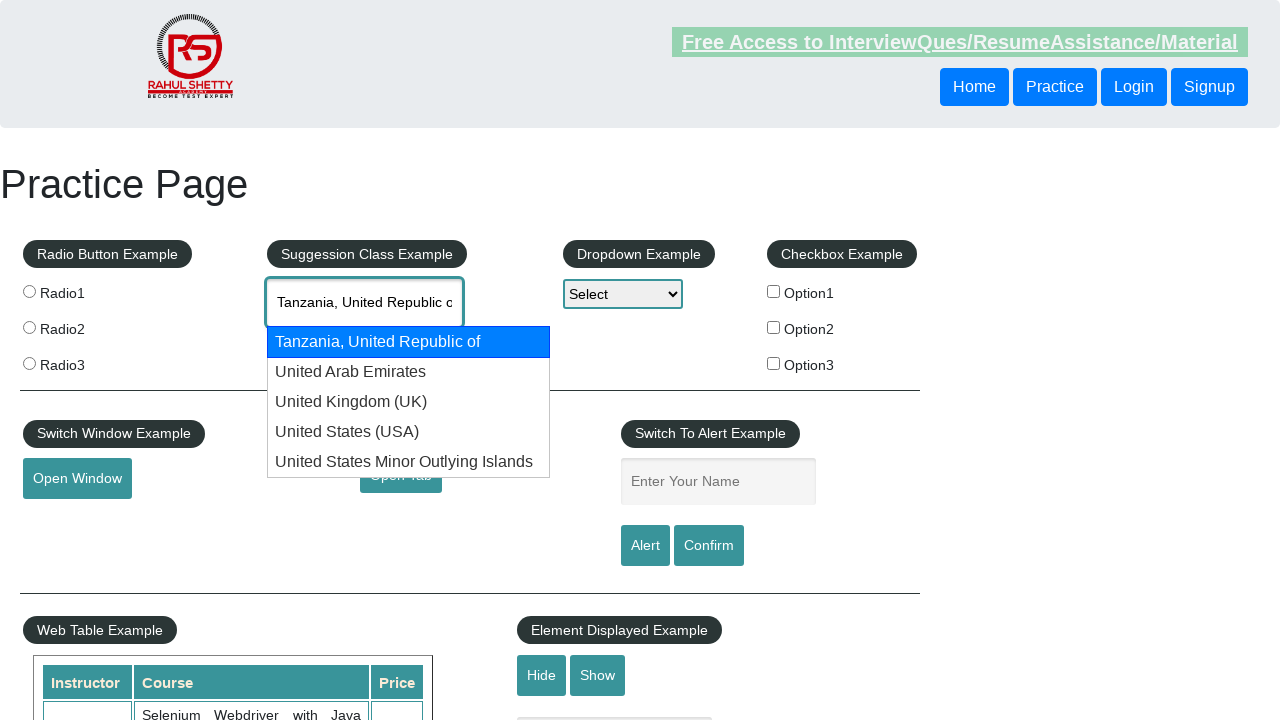

Pressed ArrowDown to navigate to next suggestion on input#autocomplete
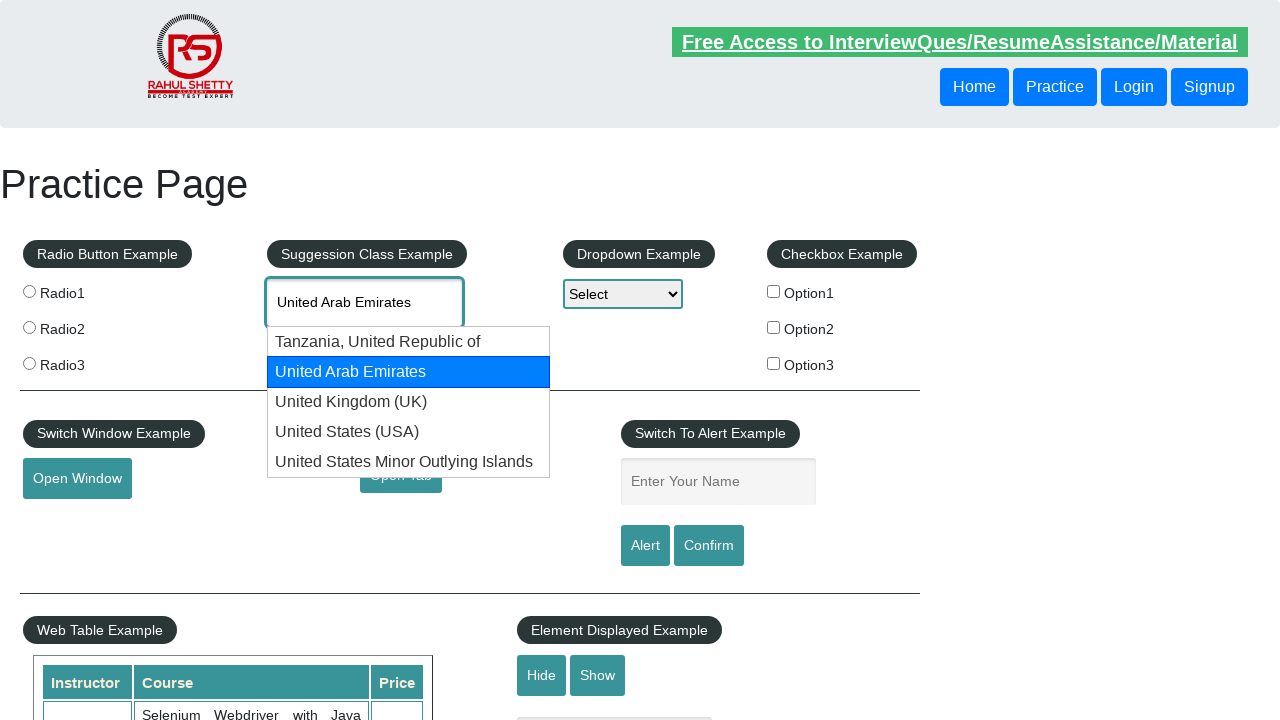

Waited for suggestion to load
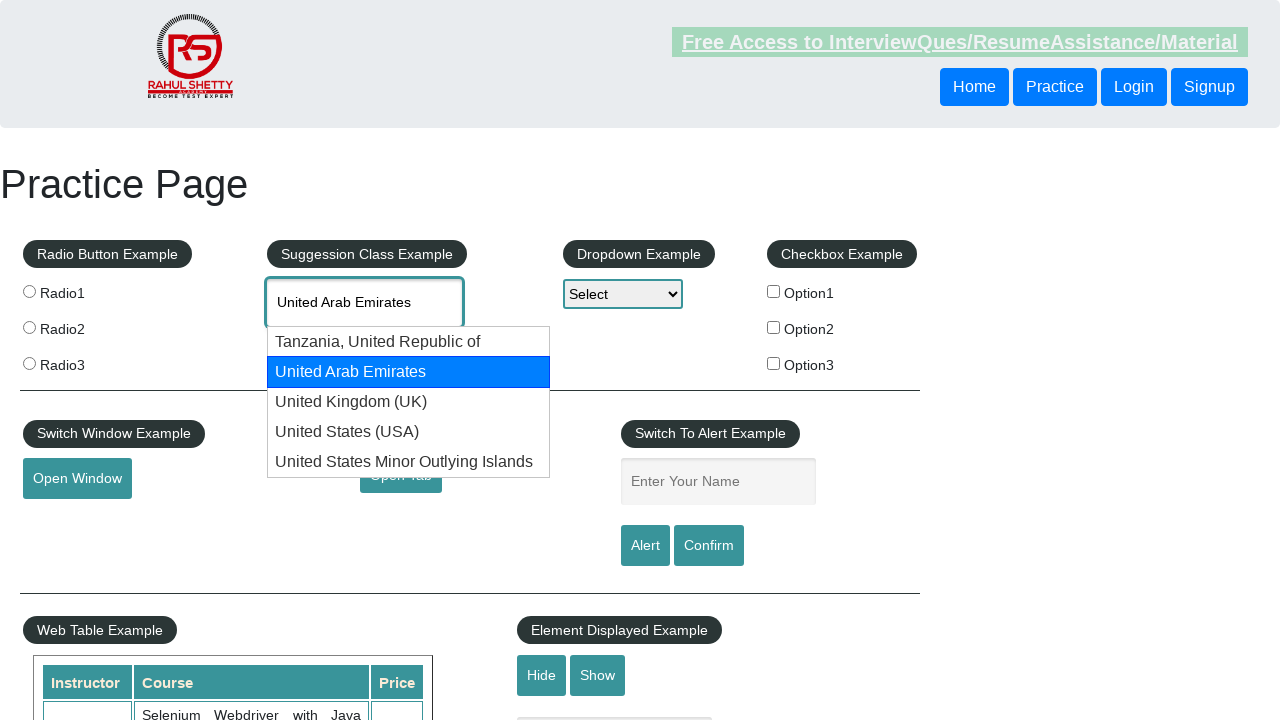

Retrieved current autocomplete value: 'United Arab Emirates'
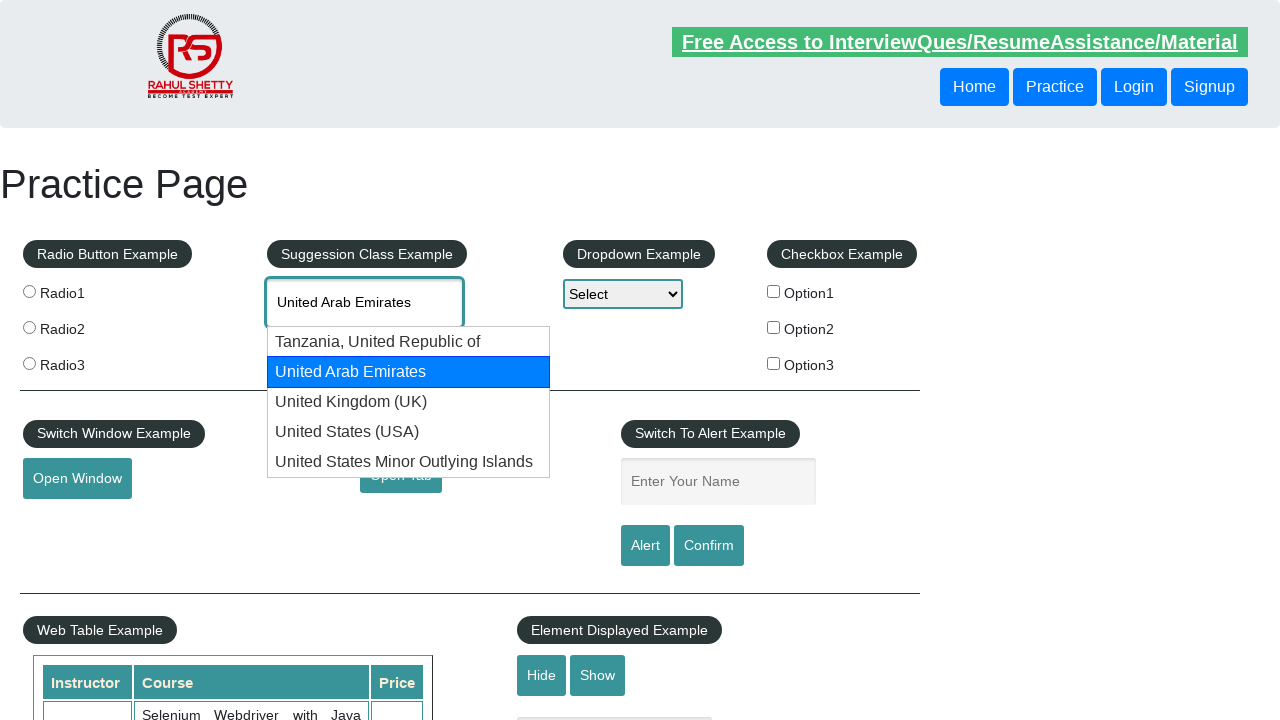

Pressed ArrowDown to navigate to next suggestion on input#autocomplete
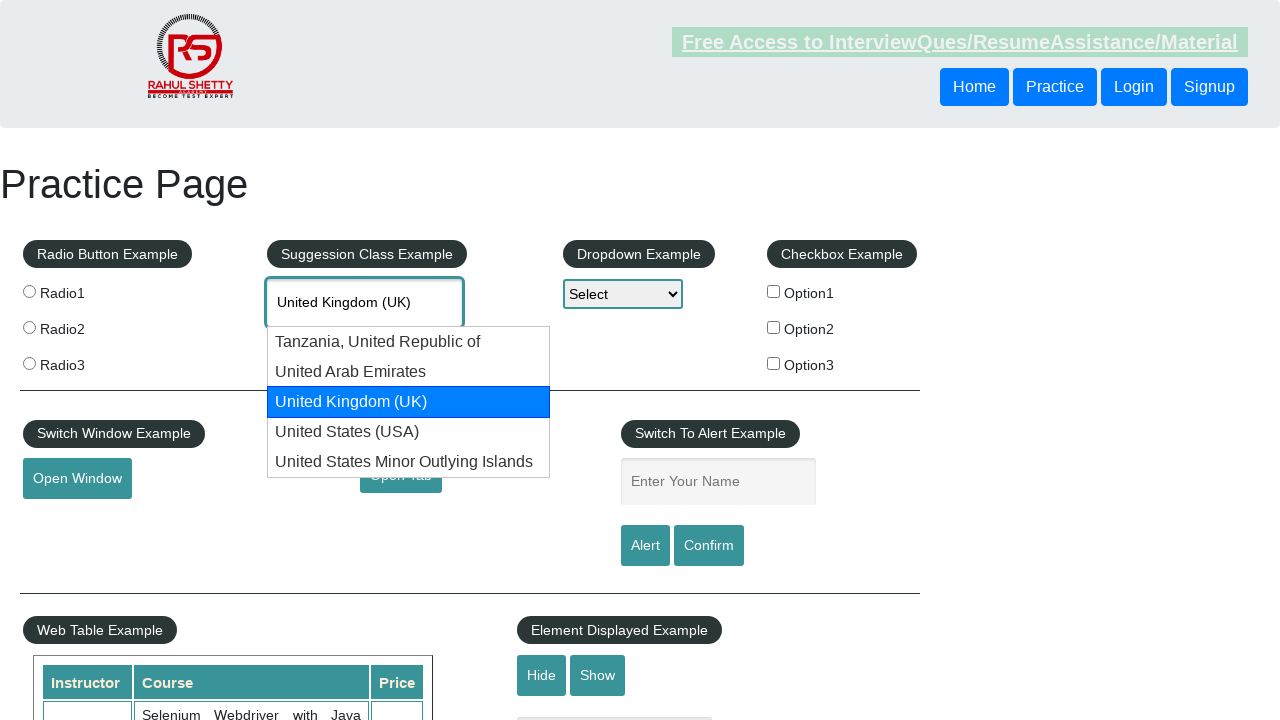

Waited for suggestion to load
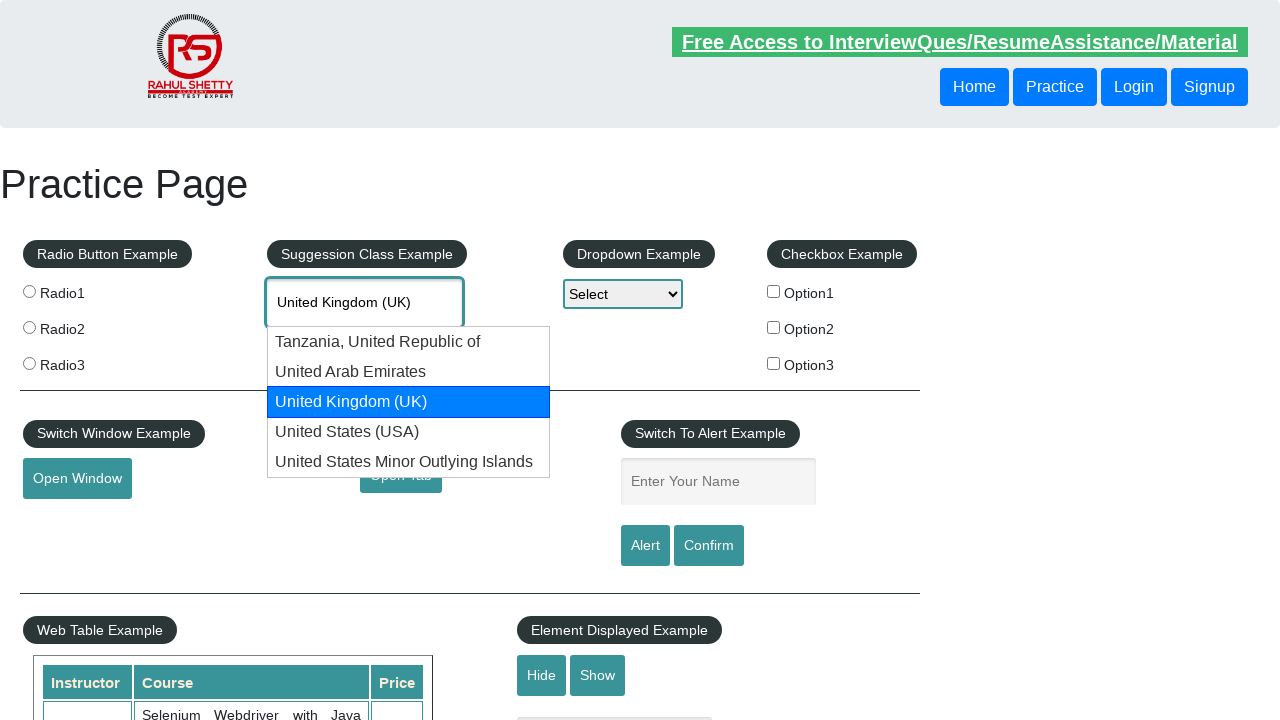

Retrieved current autocomplete value: 'United Kingdom (UK)'
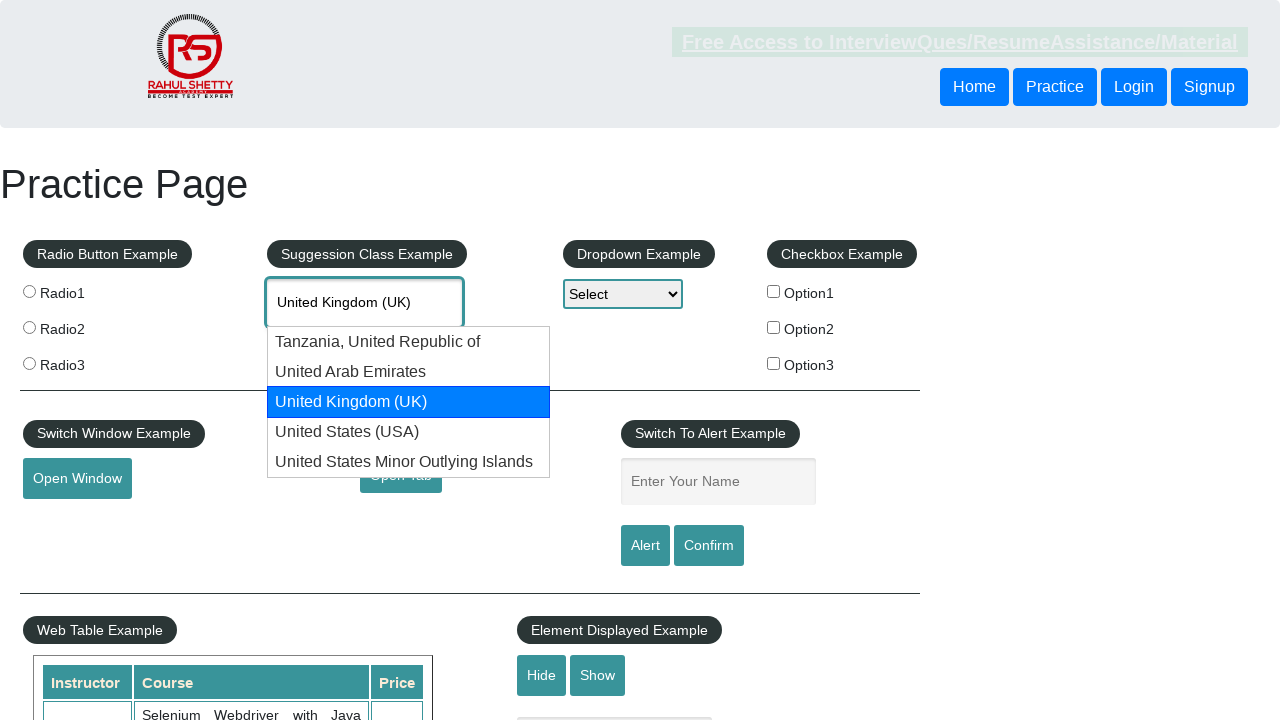

Pressed ArrowDown to navigate to next suggestion on input#autocomplete
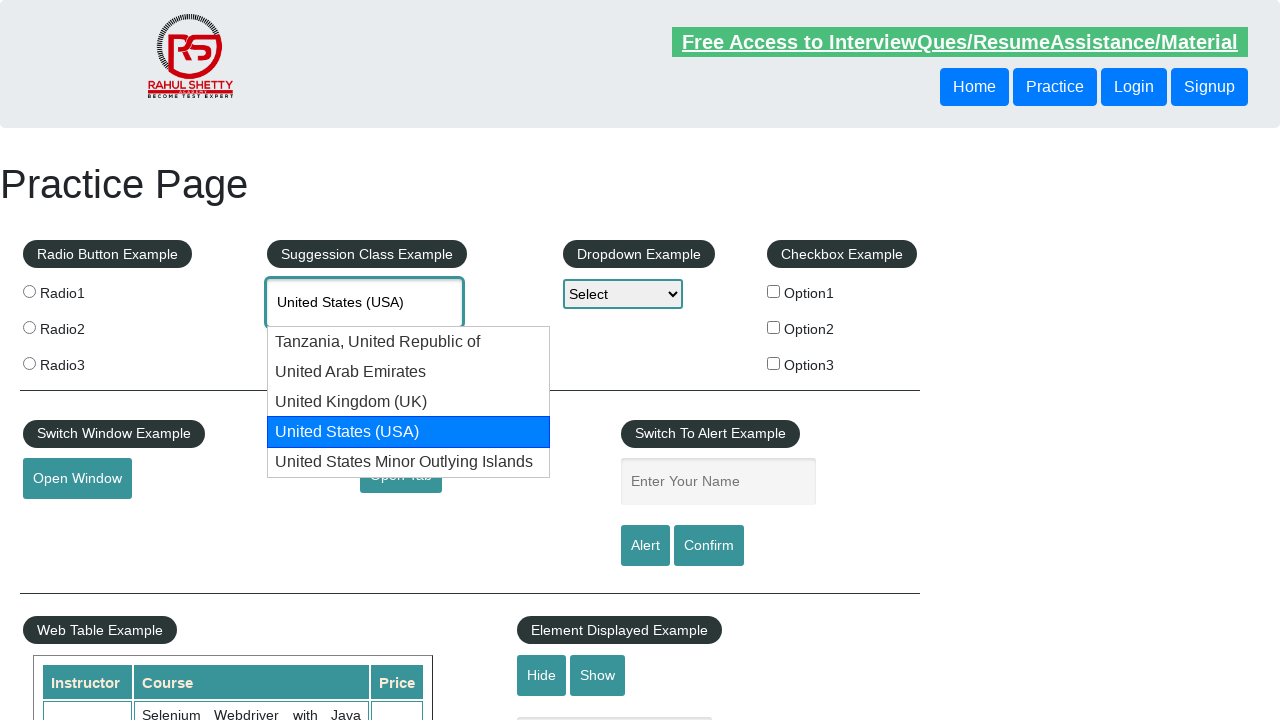

Waited for suggestion to load
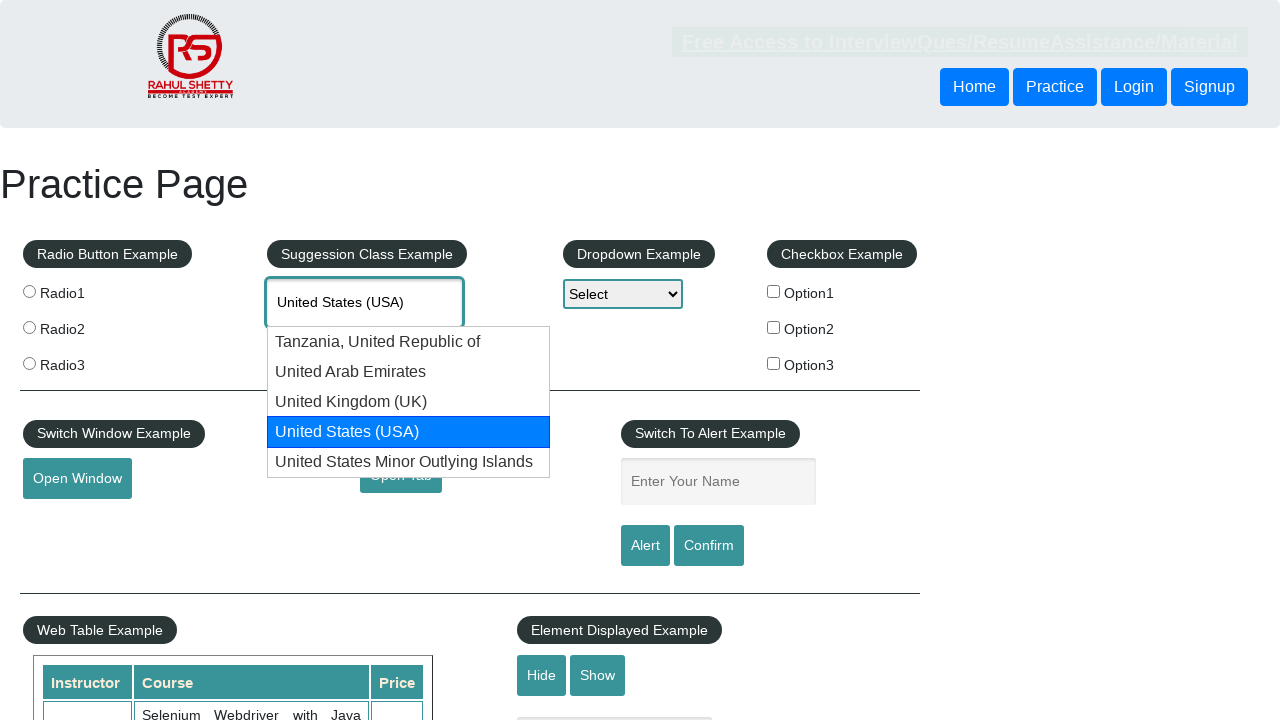

Retrieved current autocomplete value: 'United States (USA)'
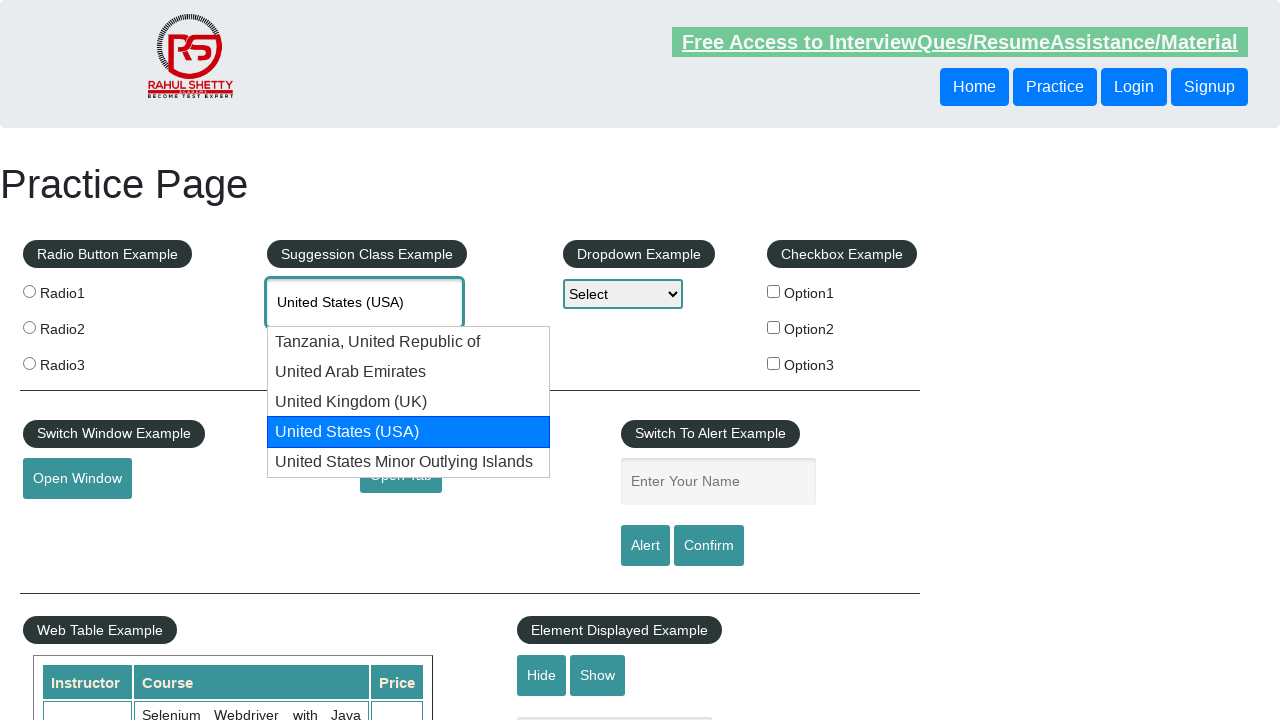

Pressed ArrowDown to navigate to next suggestion on input#autocomplete
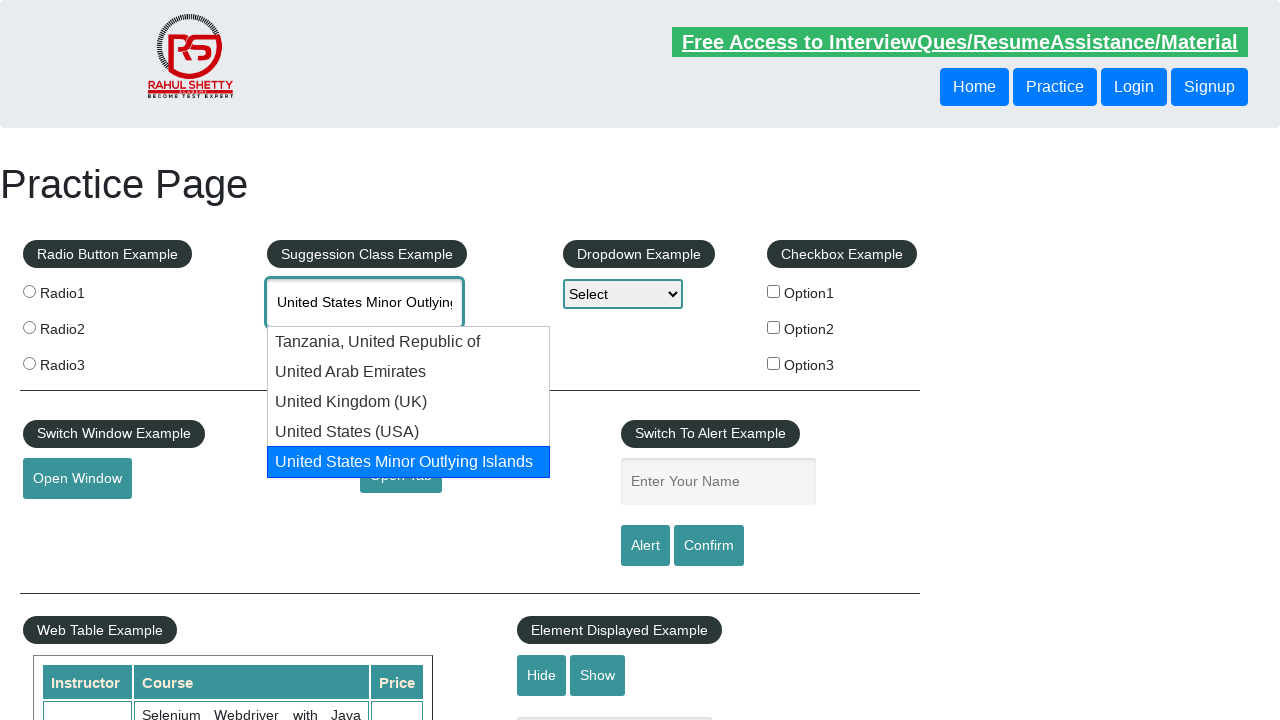

Waited for suggestion to load
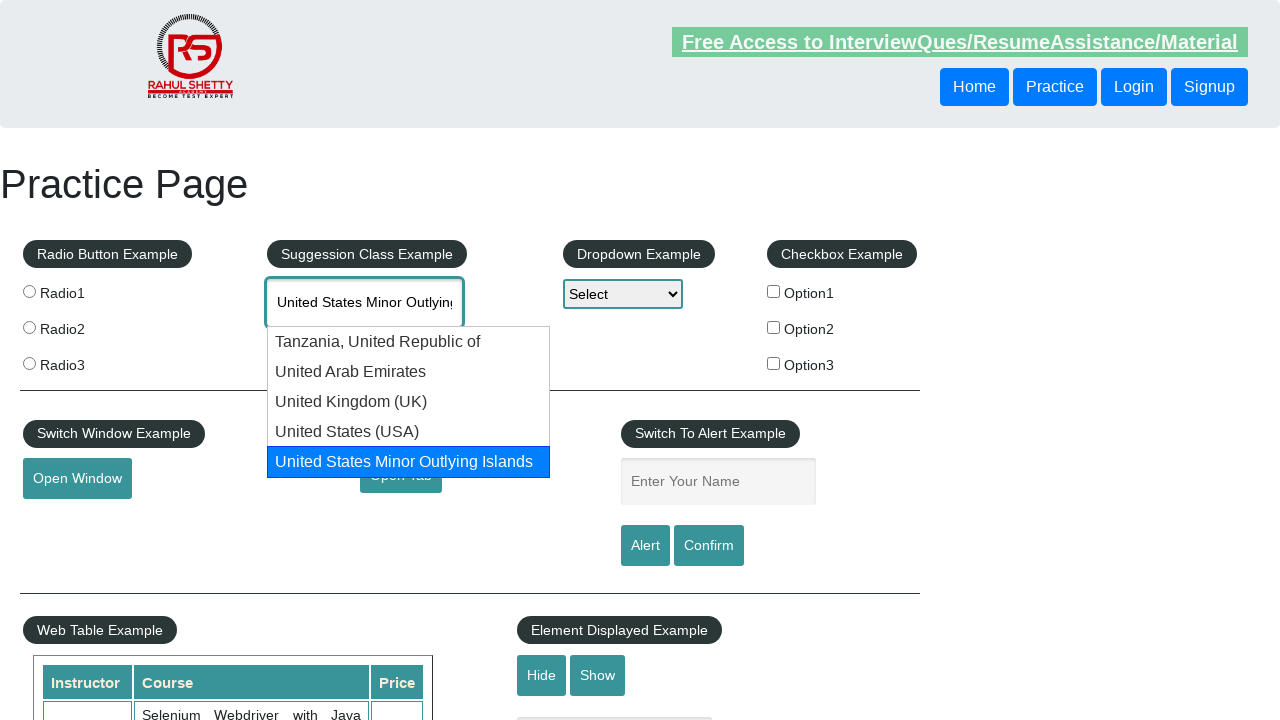

Retrieved current autocomplete value: 'United States Minor Outlying Islands'
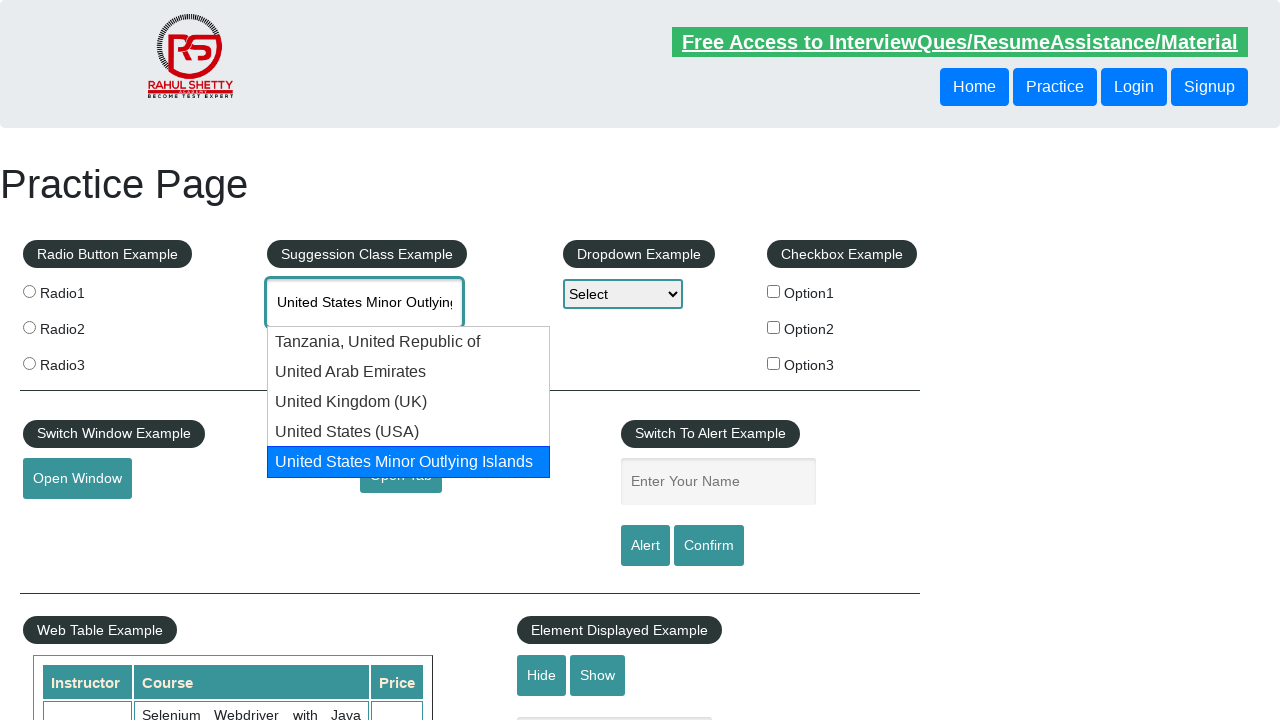

Pressed ArrowDown to navigate to next suggestion on input#autocomplete
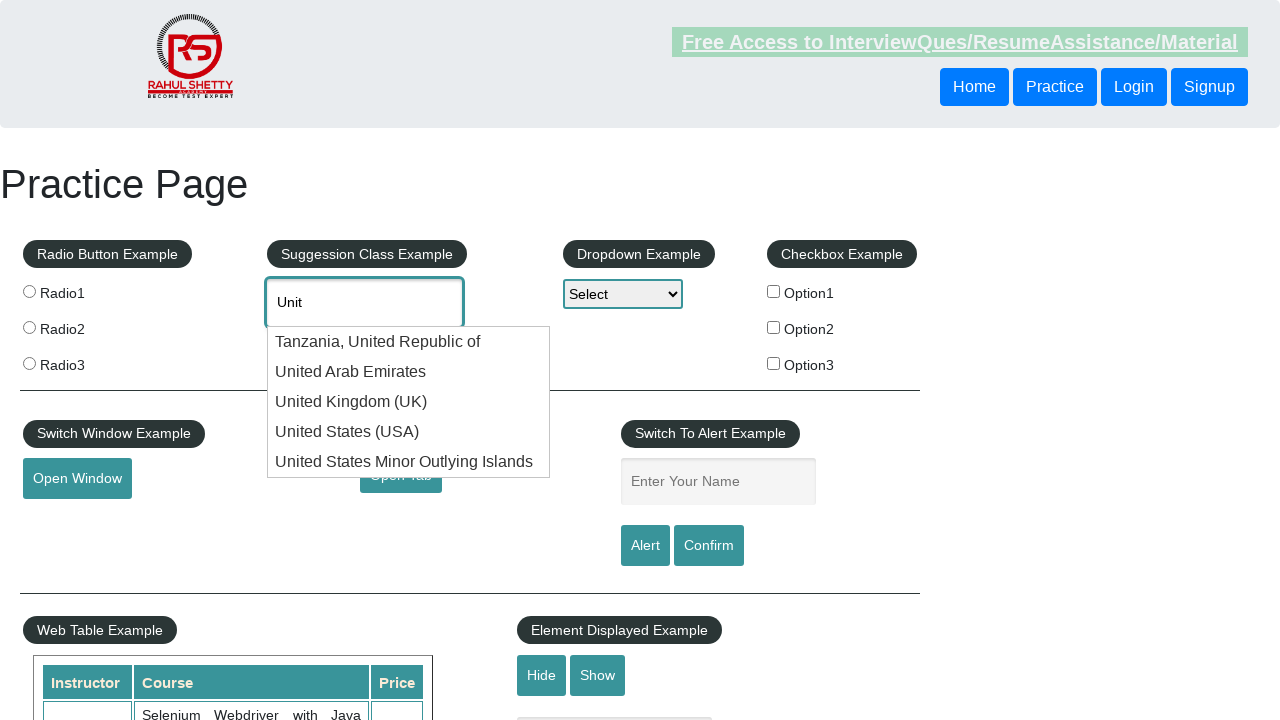

Waited for suggestion to load
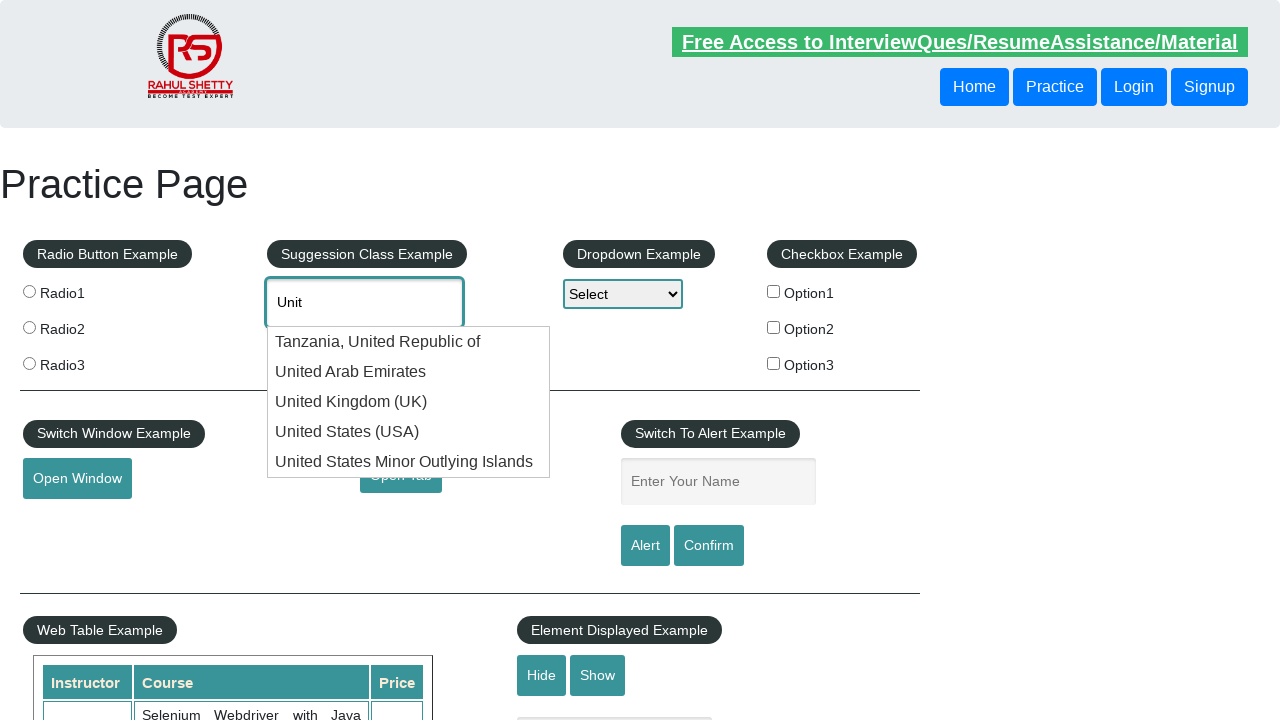

Element not found after 5 navigation attempts
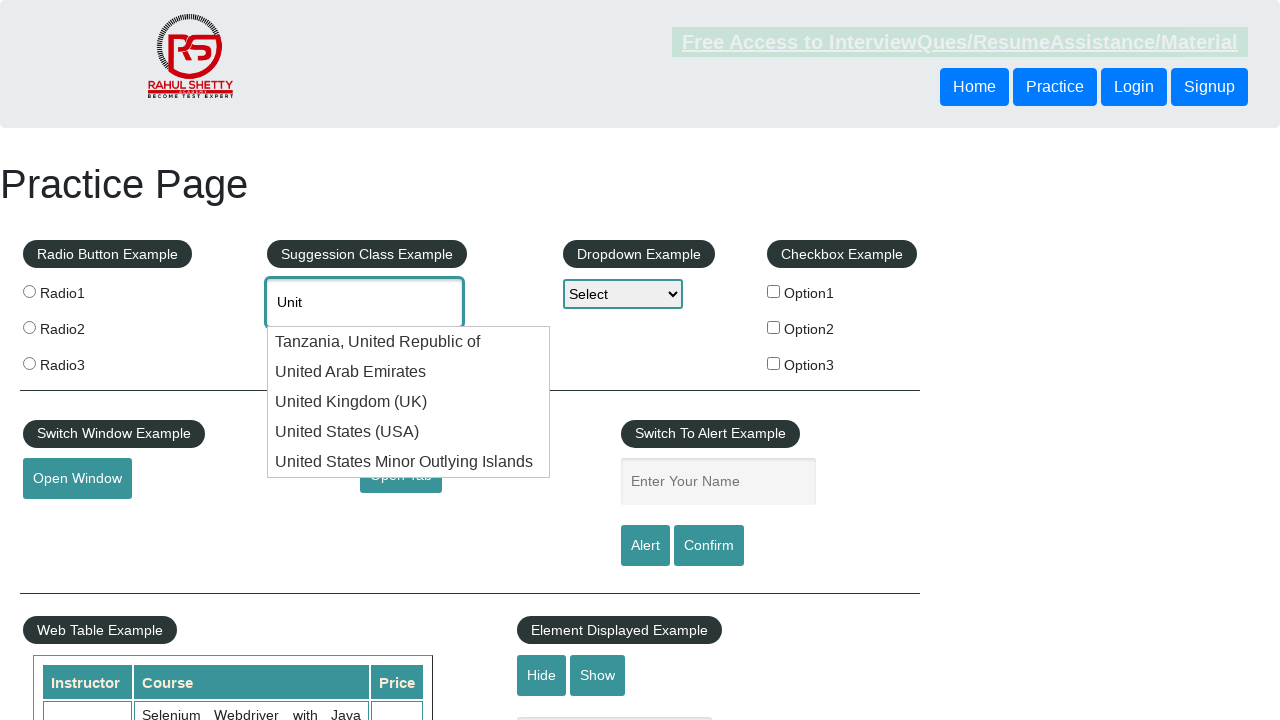

Retrieved final selected value: 'Unit'
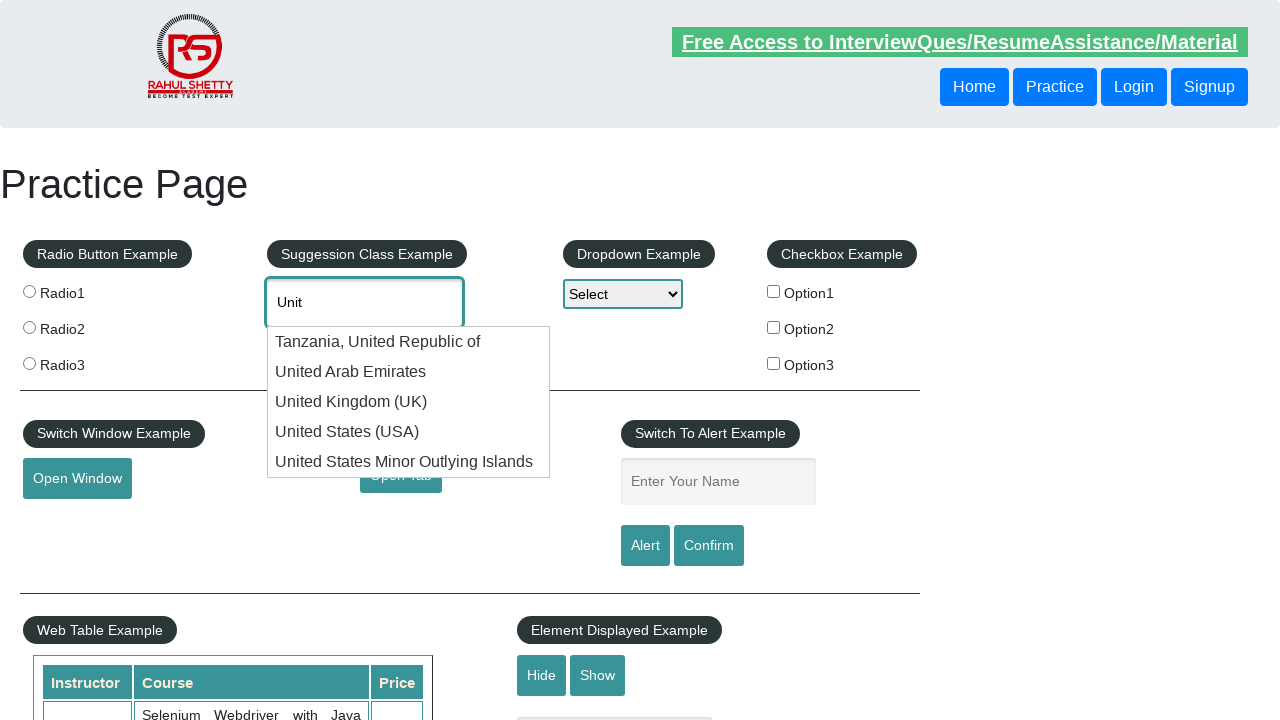

Test completed with final selection: Unit
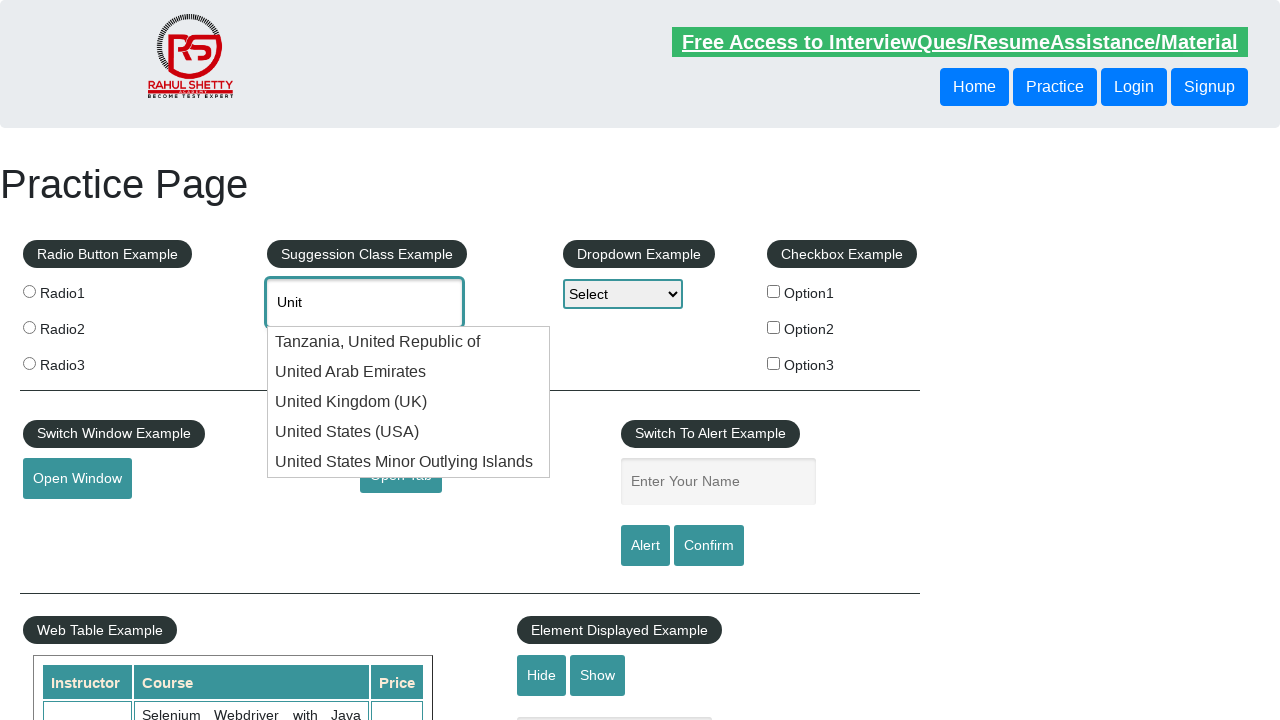

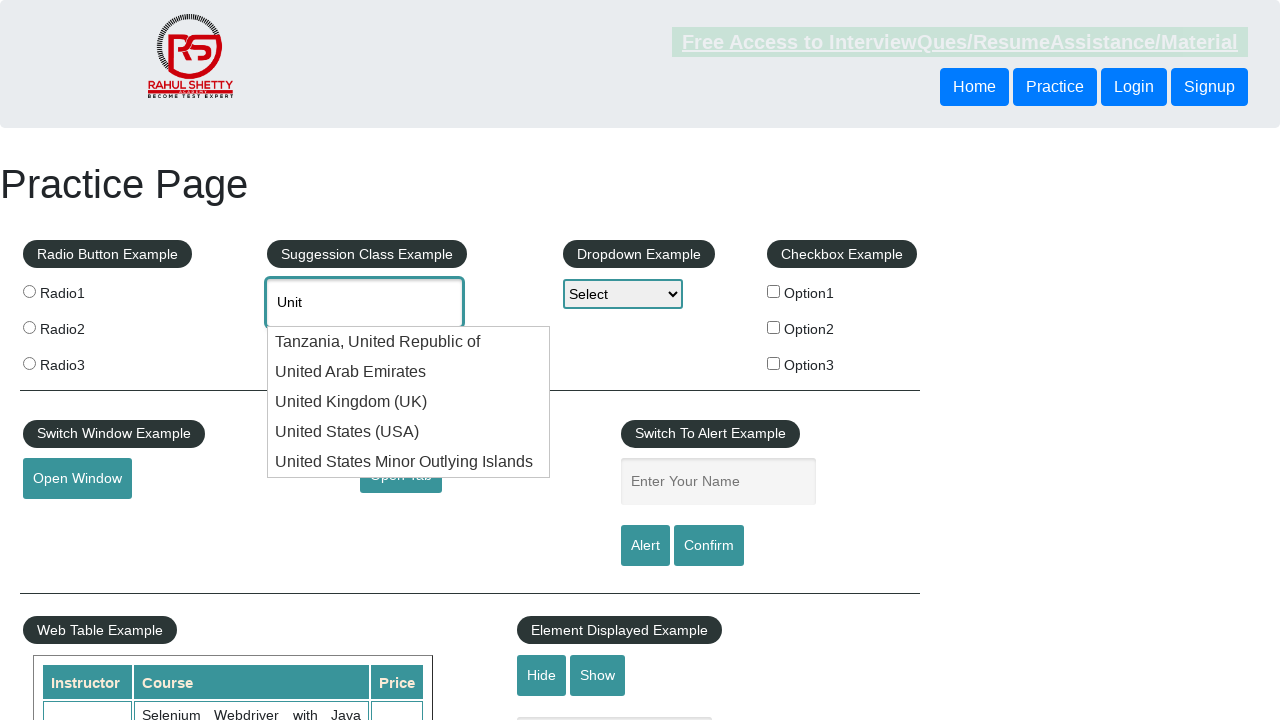